Tests sidebar navigation by clicking through multiple links and verifying URL changes

Starting URL: https://playwright.dev/

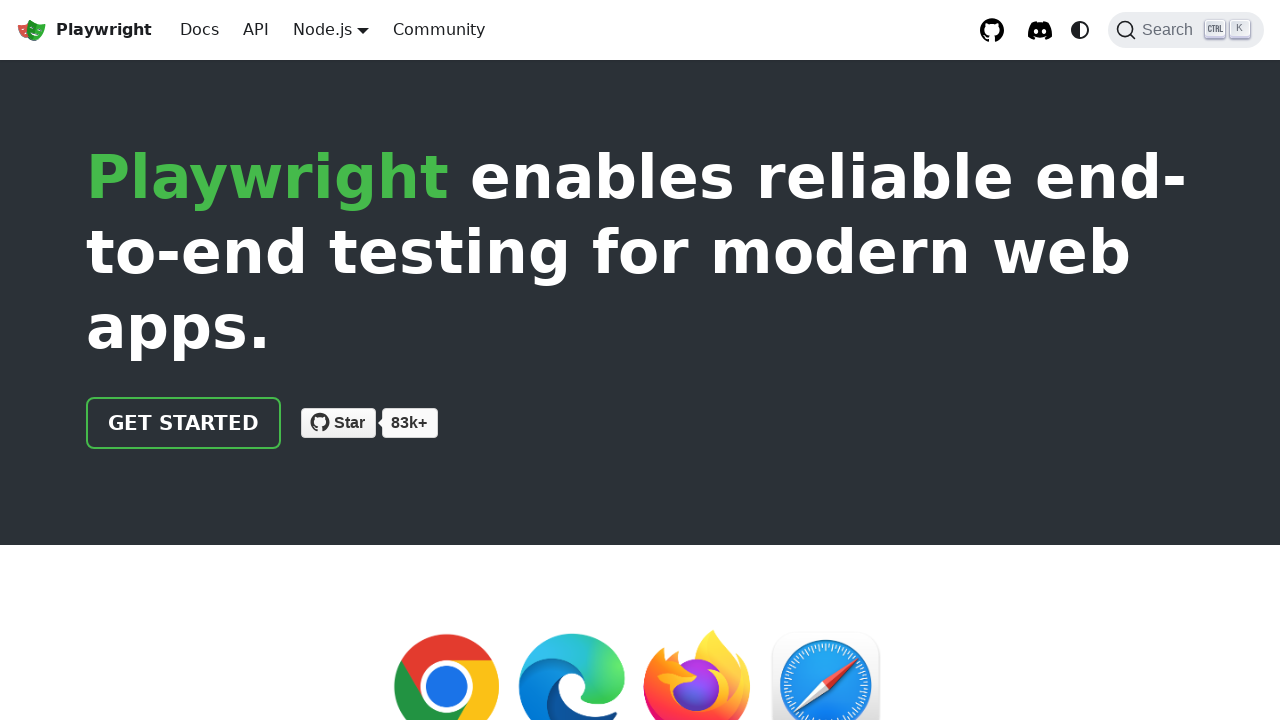

Clicked 'Get started' link in sidebar at (184, 423) on internal:role=link[name="Get started"i]
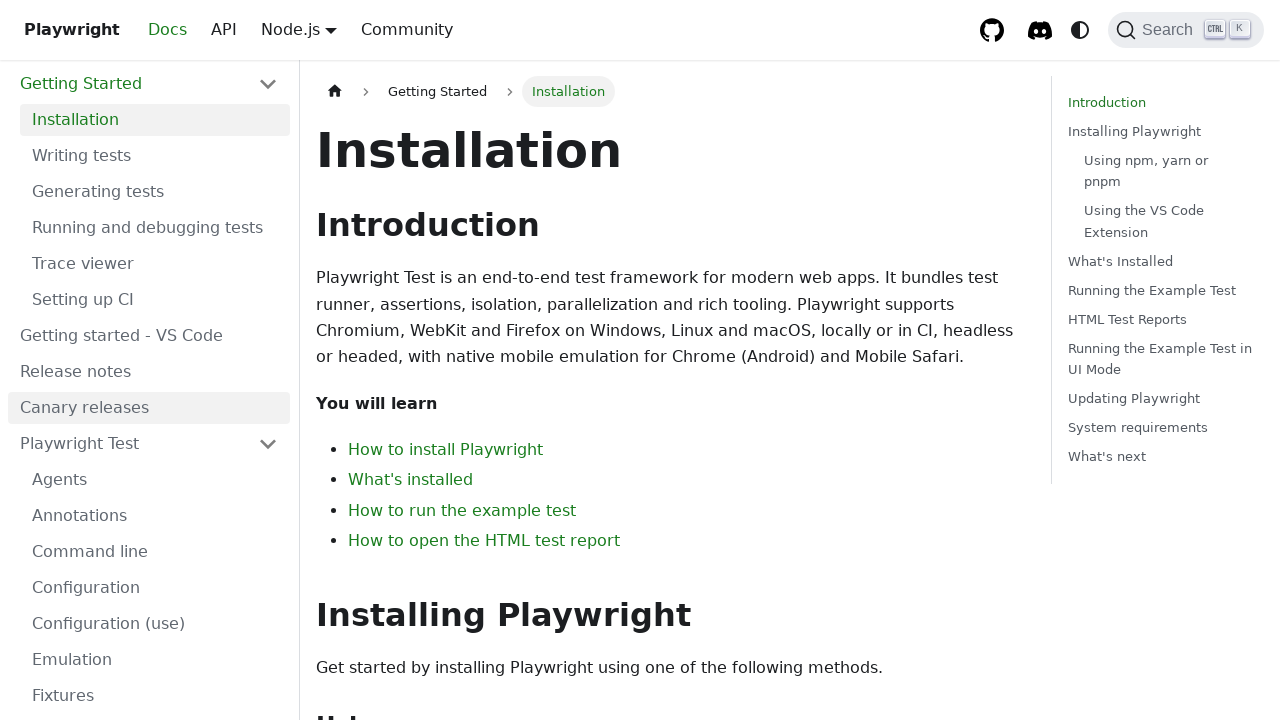

Verified URL changed to intro page
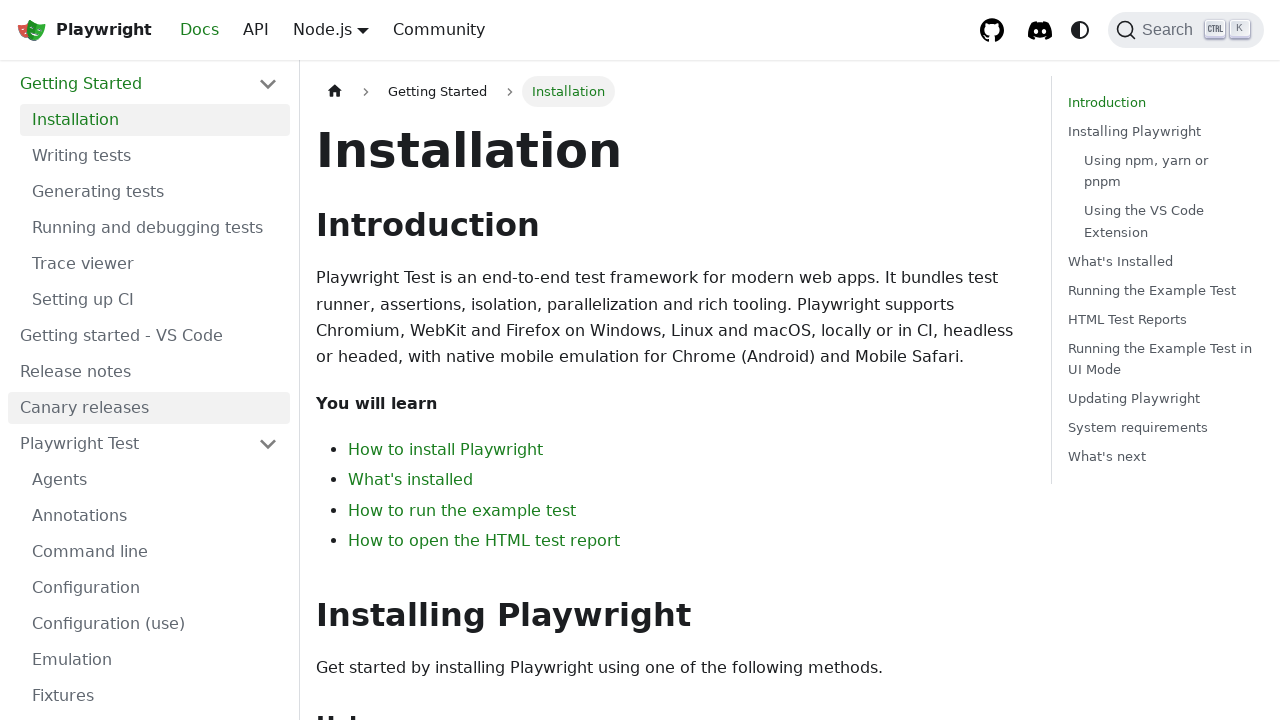

Clicked 'Writing tests' link in sidebar at (155, 156) on internal:role=link[name="Writing tests"s]
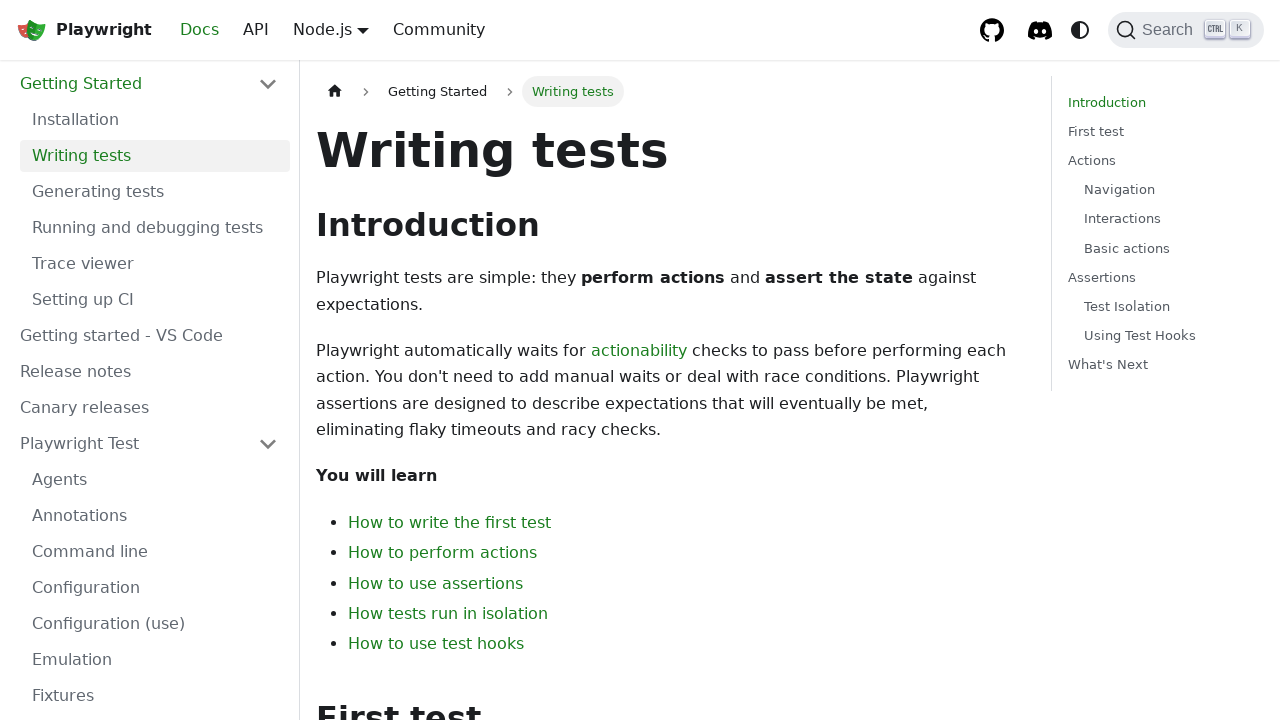

Verified URL changed to writing-tests page
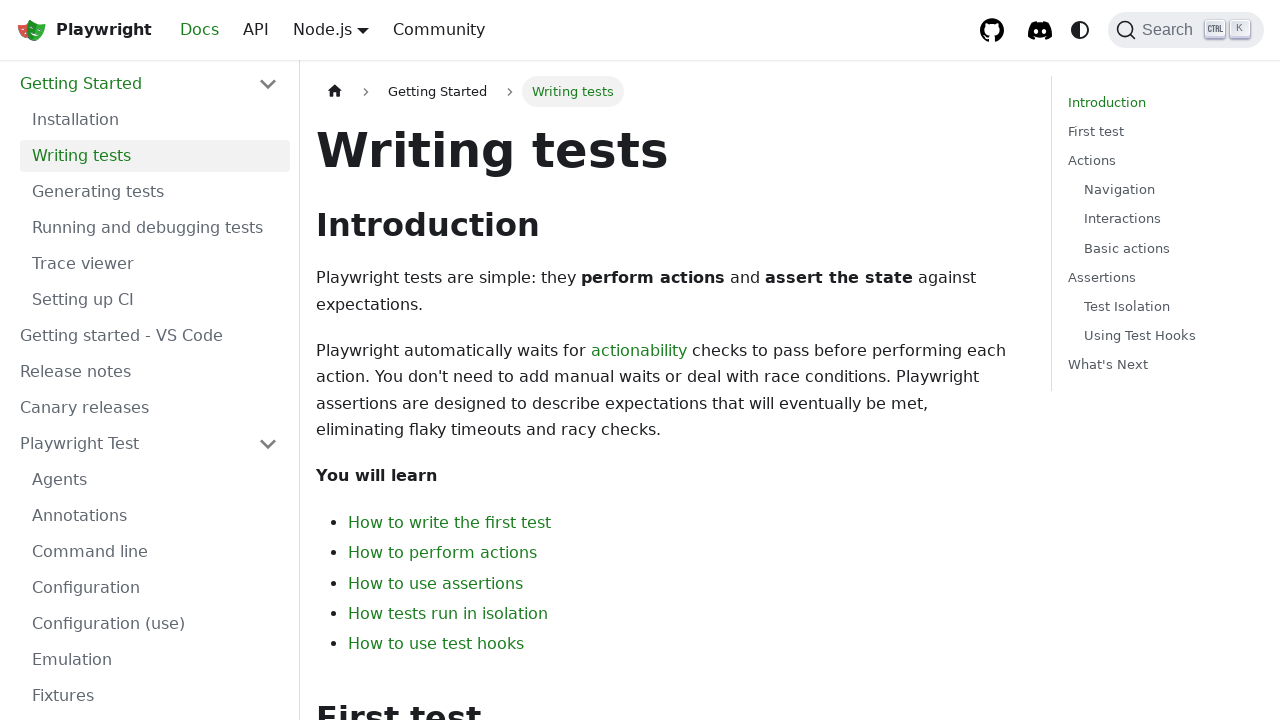

Clicked 'How to use test hooks' link in sidebar at (436, 644) on internal:role=link[name="How to use test hooks"i]
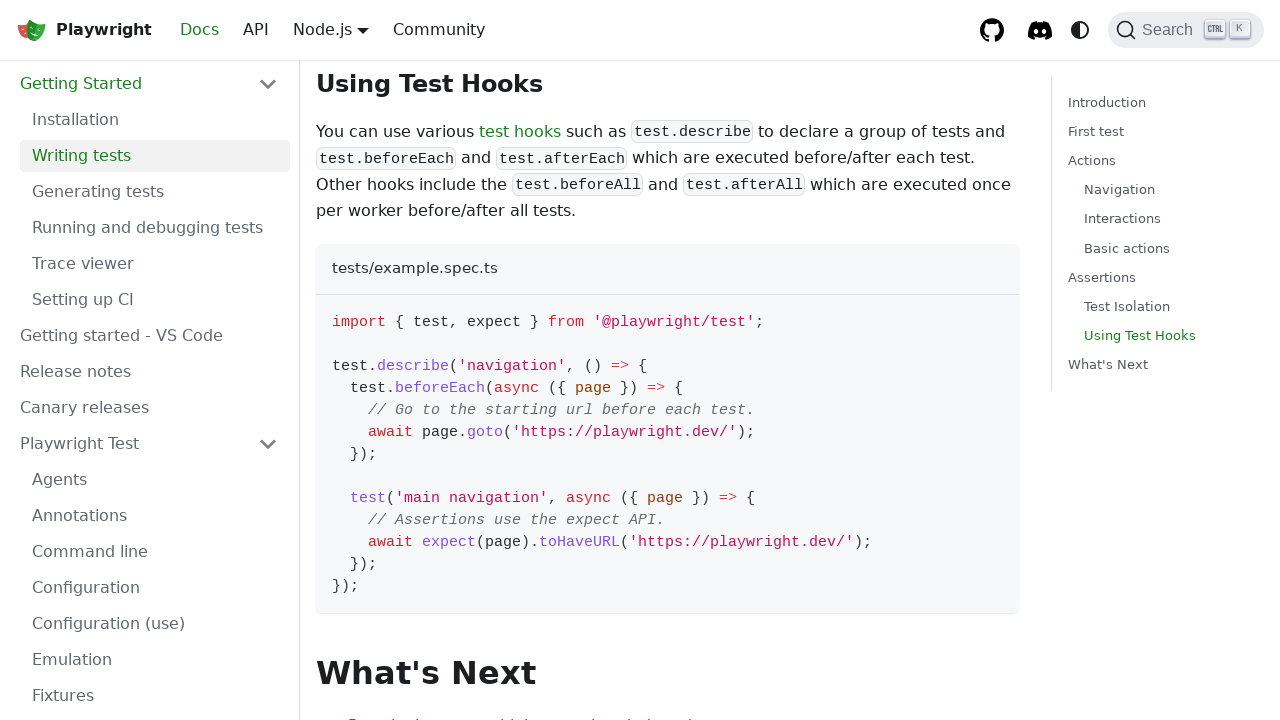

Verified URL changed to writing-tests page with test hooks anchor
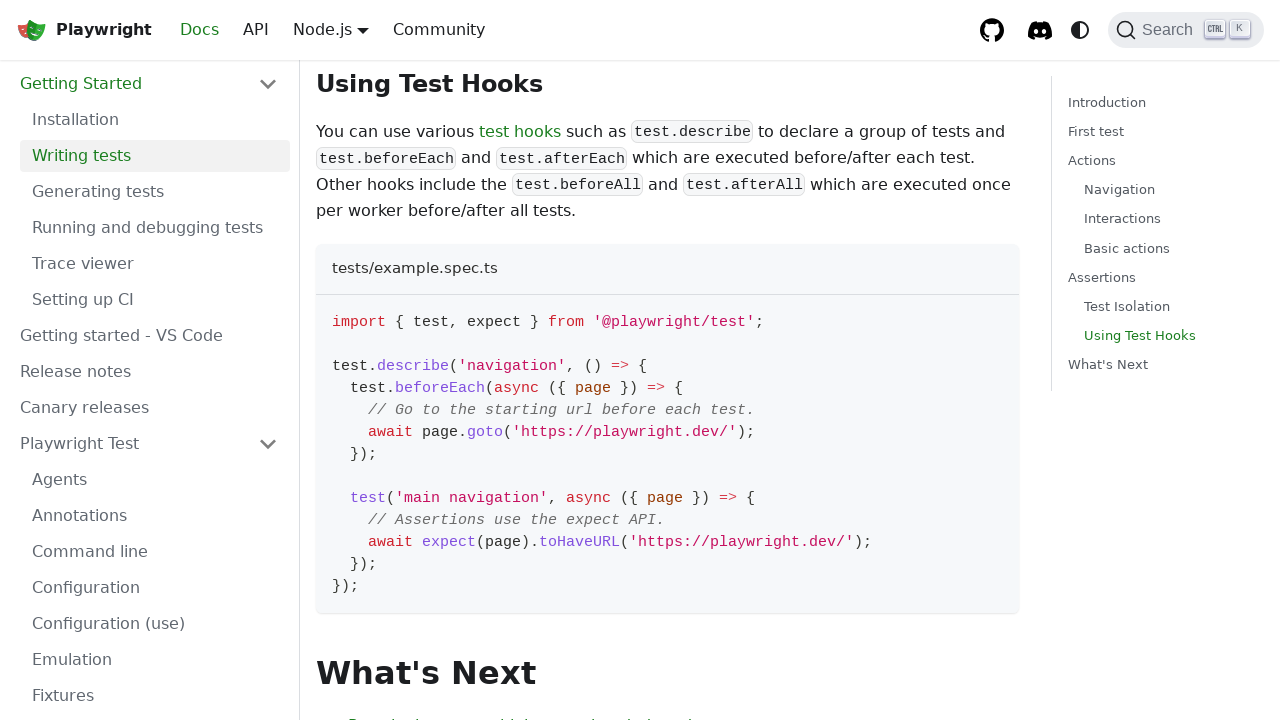

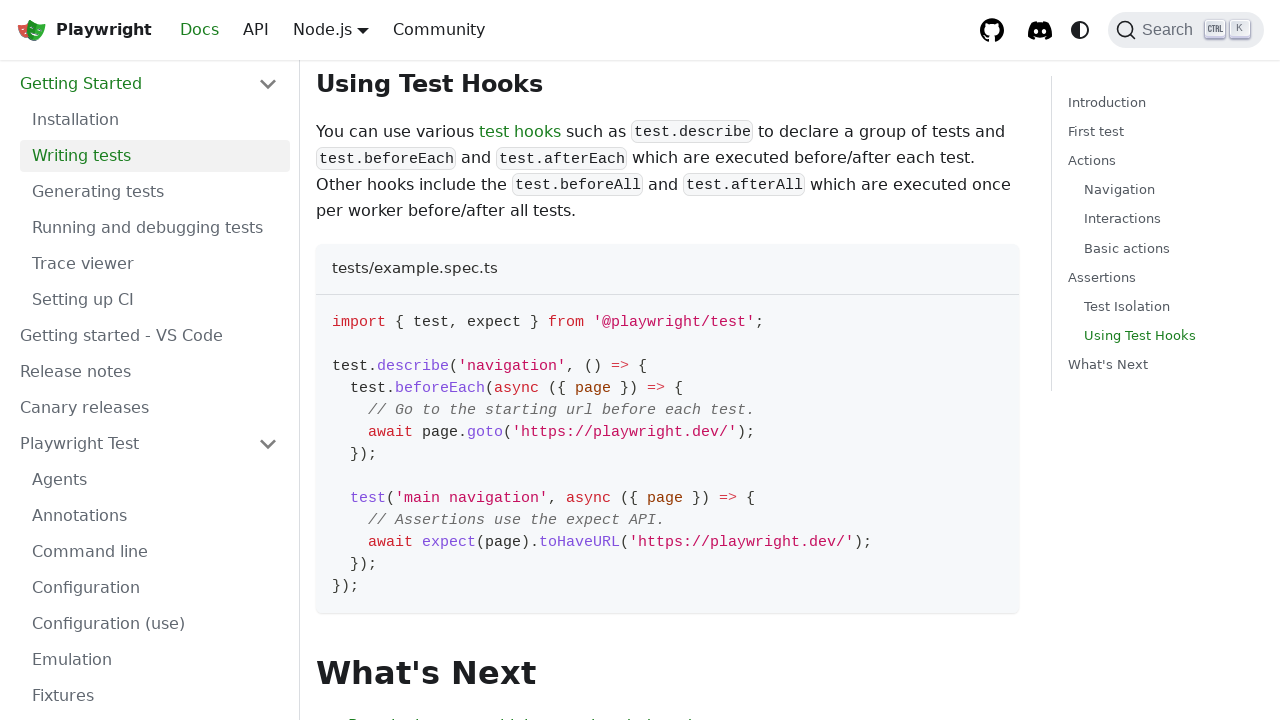